Navigates to the Typos page

Starting URL: https://the-internet.herokuapp.com/

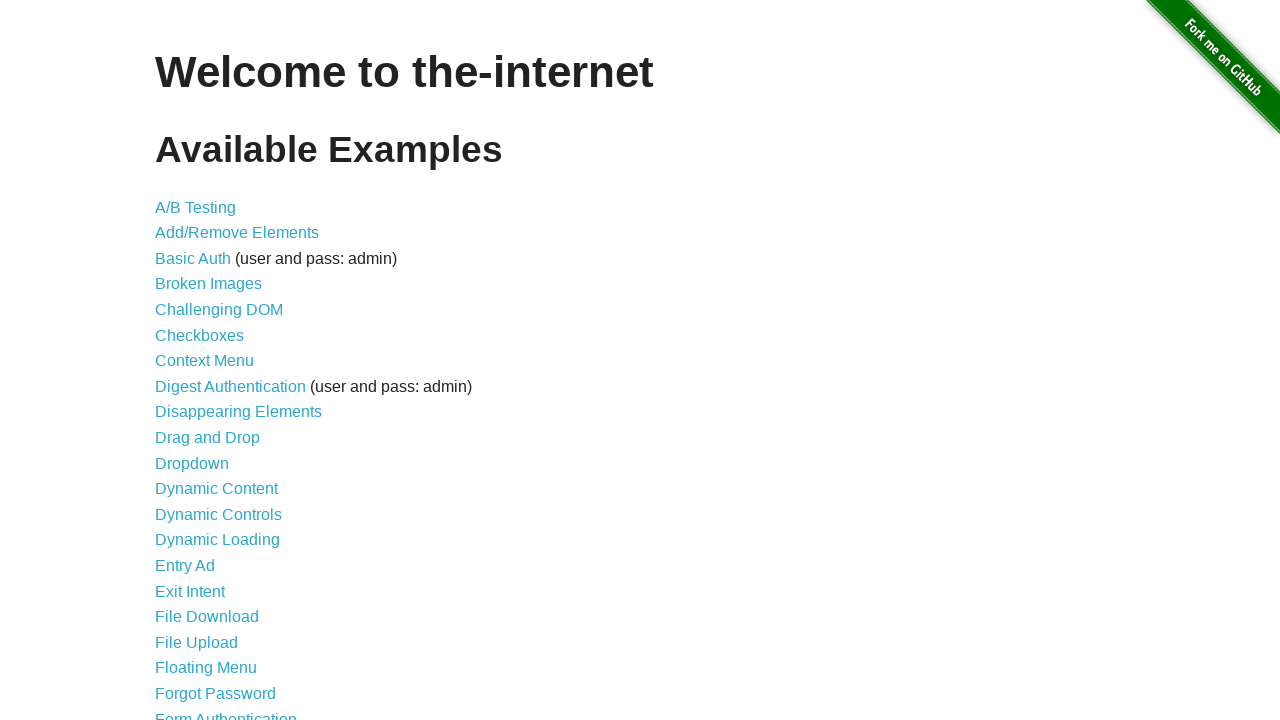

Clicked on Typos link at (176, 625) on a[href='/typos']
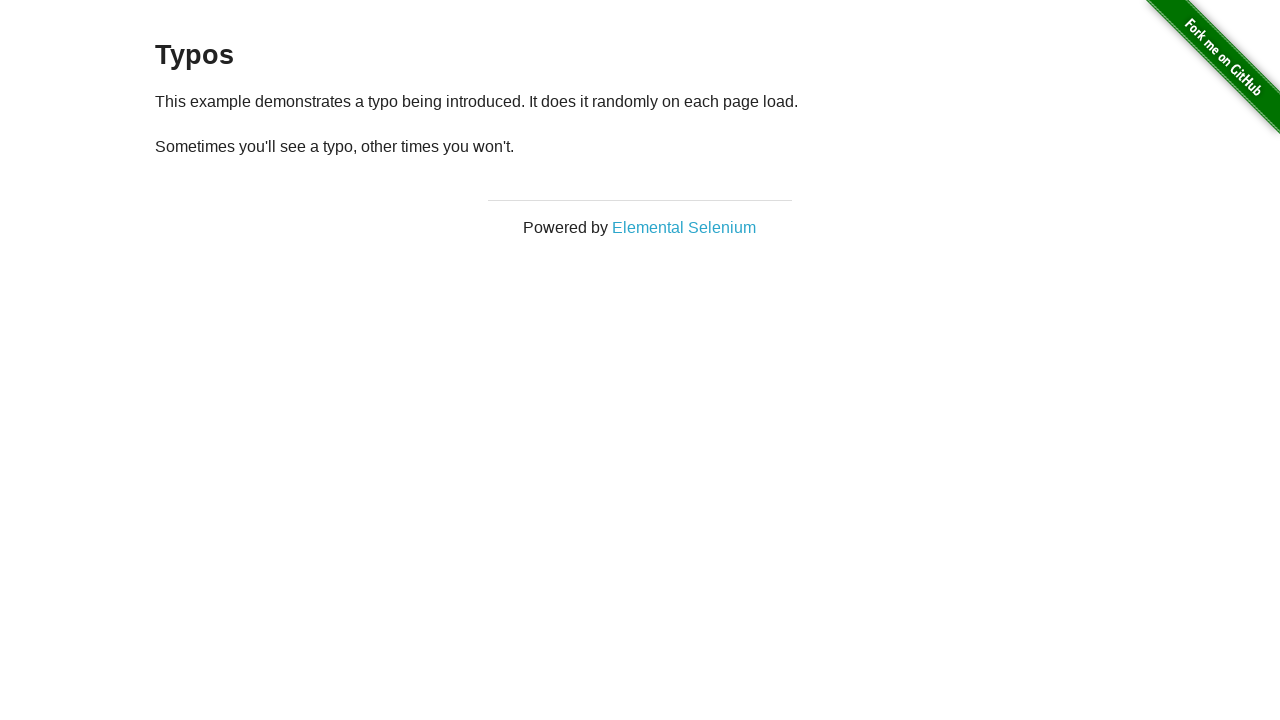

Typos page loaded successfully
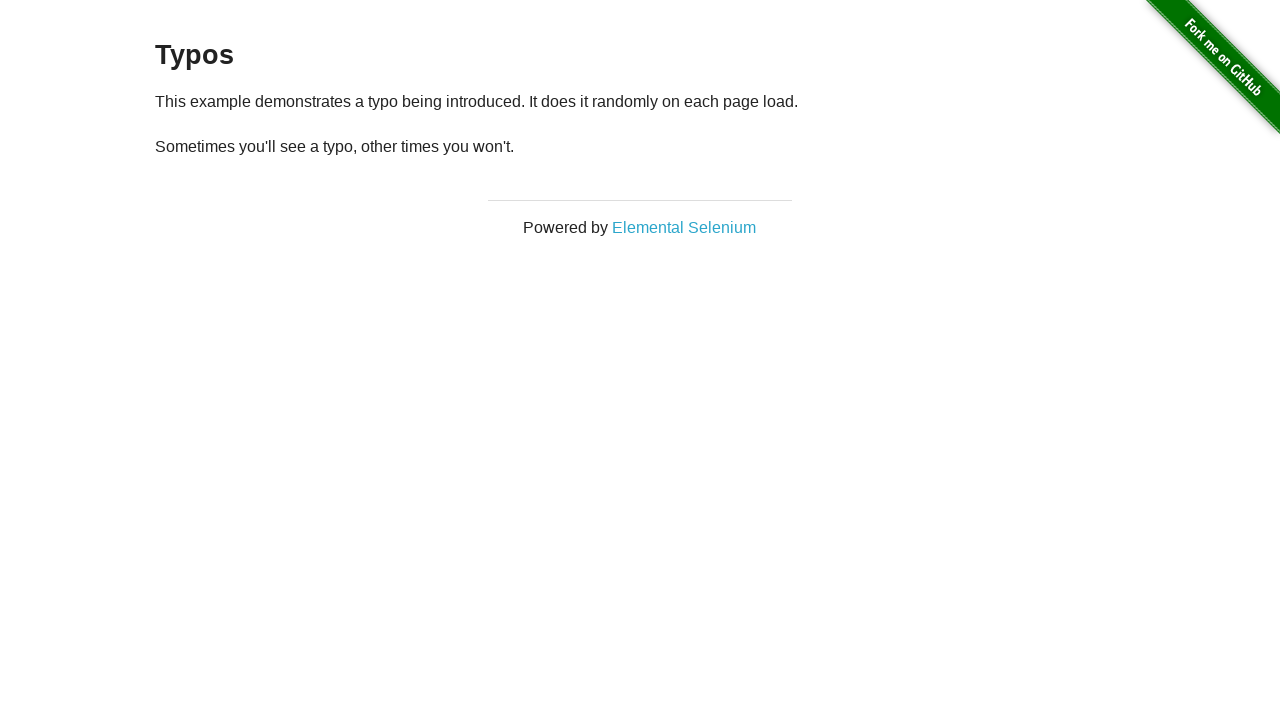

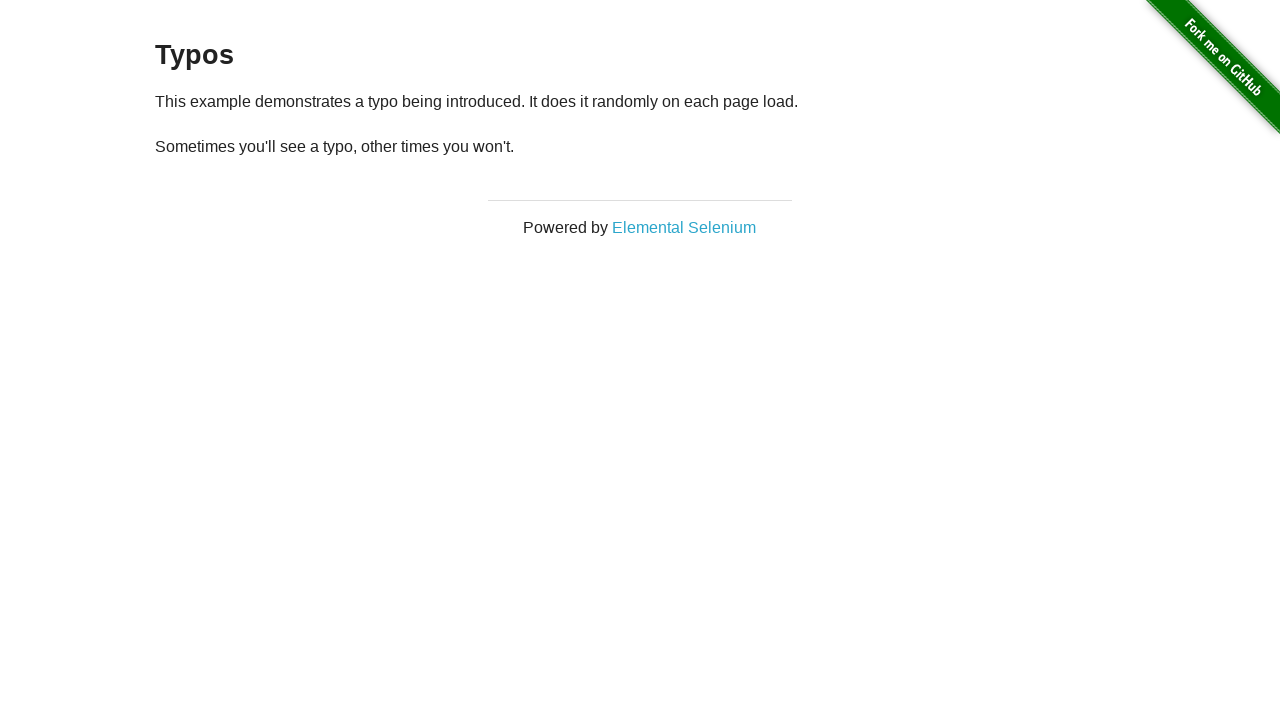